Navigates through WebdriverIO site, clicks API link, verifies navigation, opens search modal, enters search query, and closes it

Starting URL: https://webdriver.io

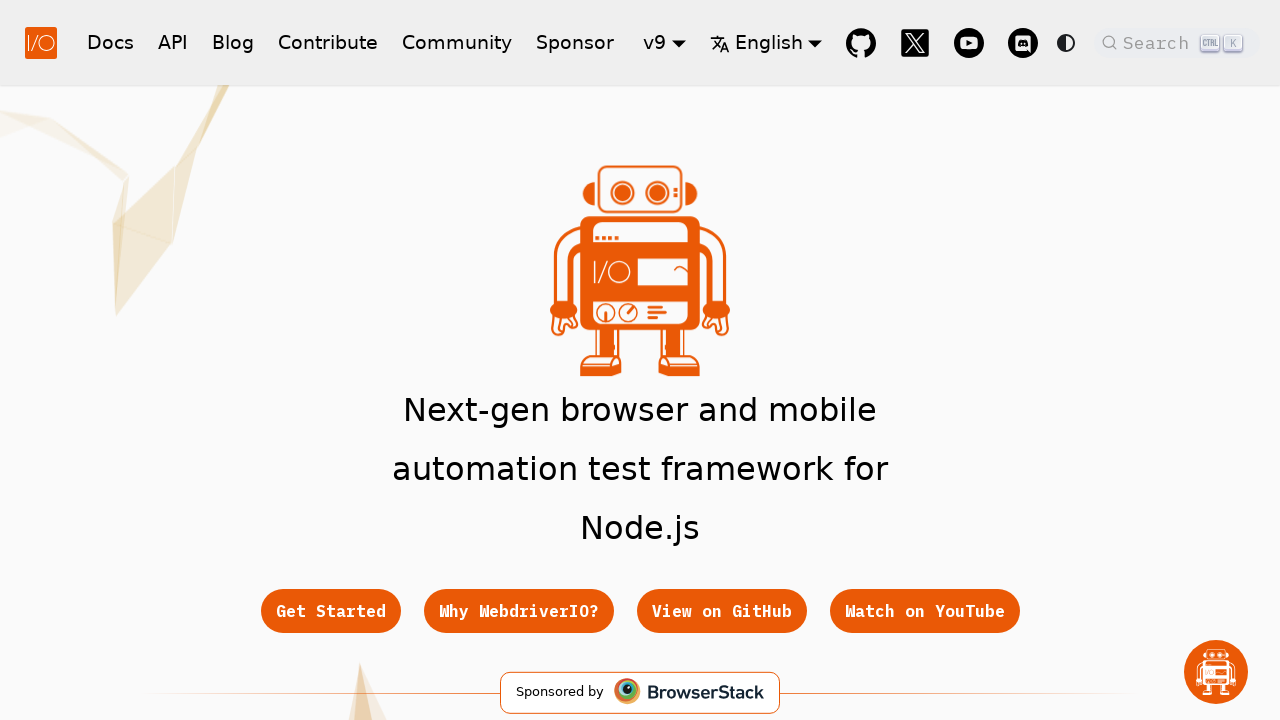

Clicked API link in navigation at (173, 42) on a:text('API')
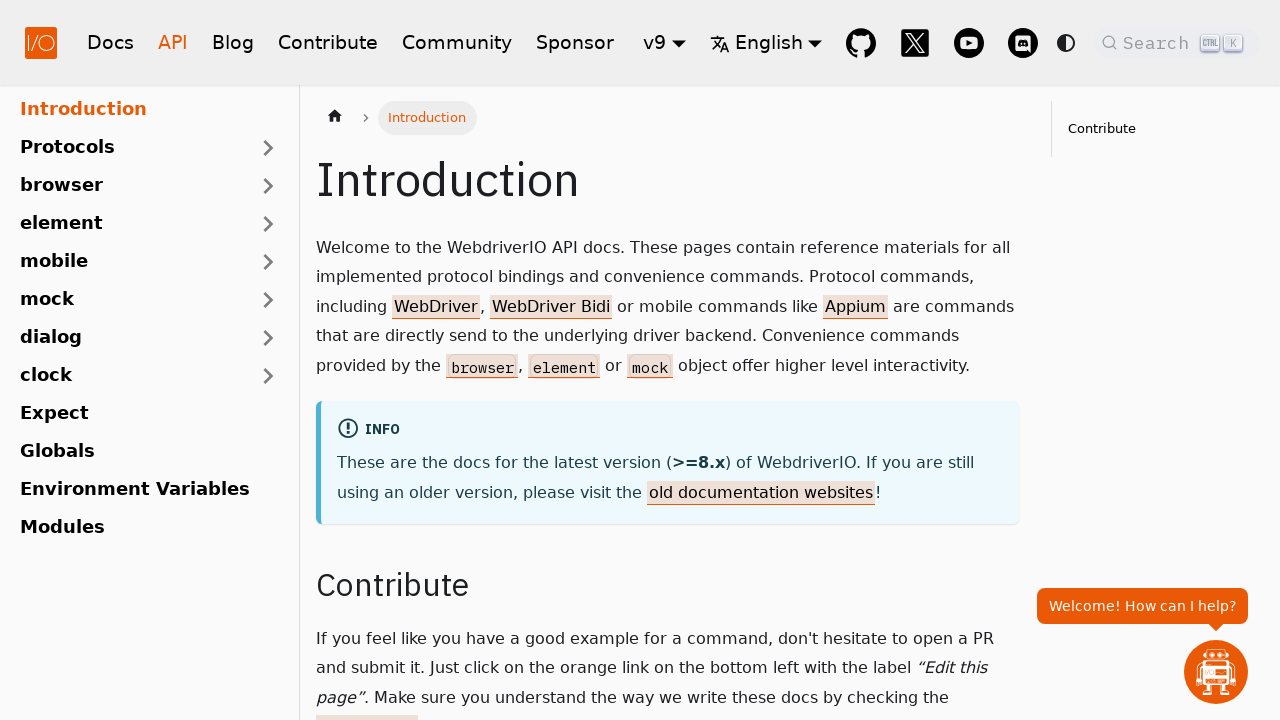

Navigated to API documentation page
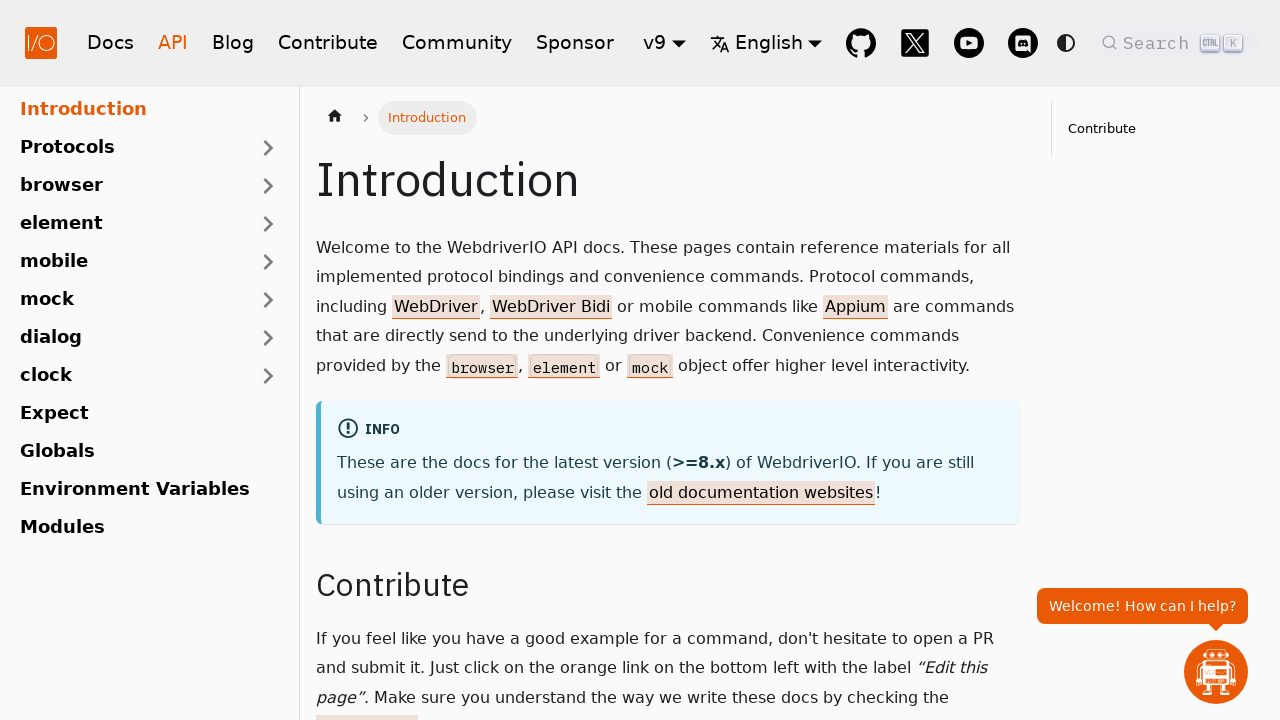

Verified 'Introduction' header is present on API page
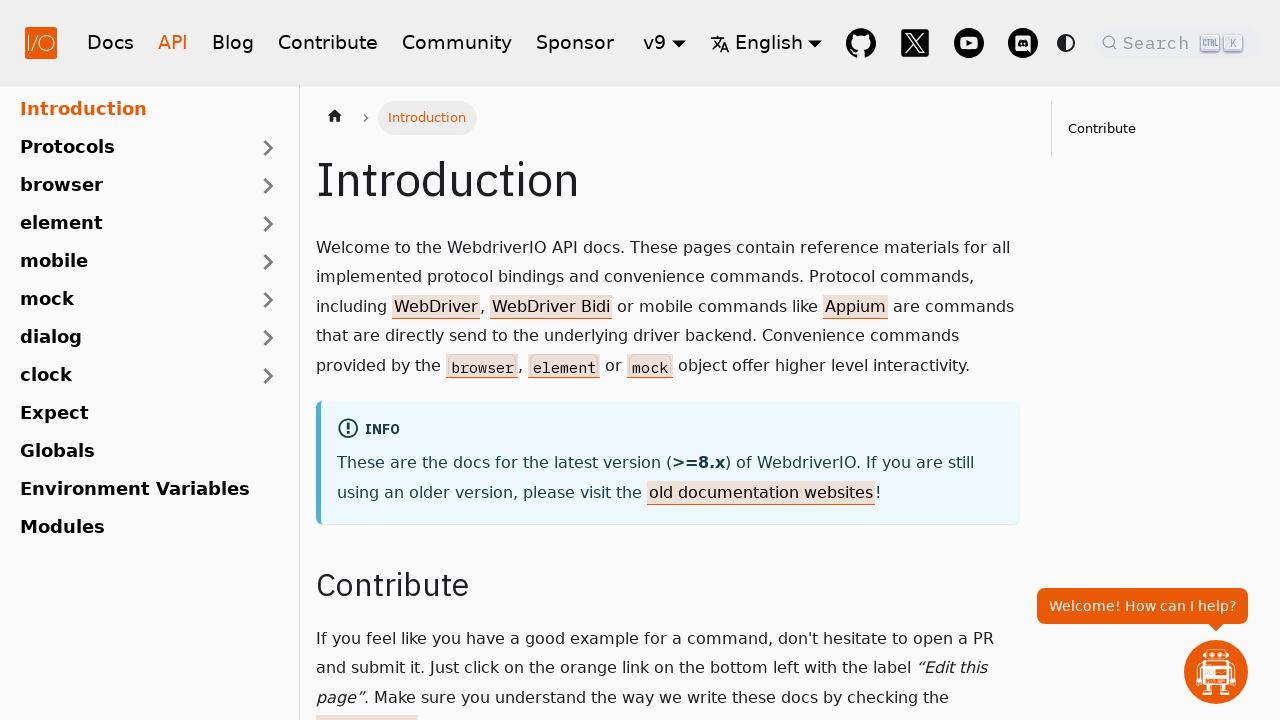

Opened search modal by clicking search button at (1177, 42) on .DocSearch.DocSearch-Button
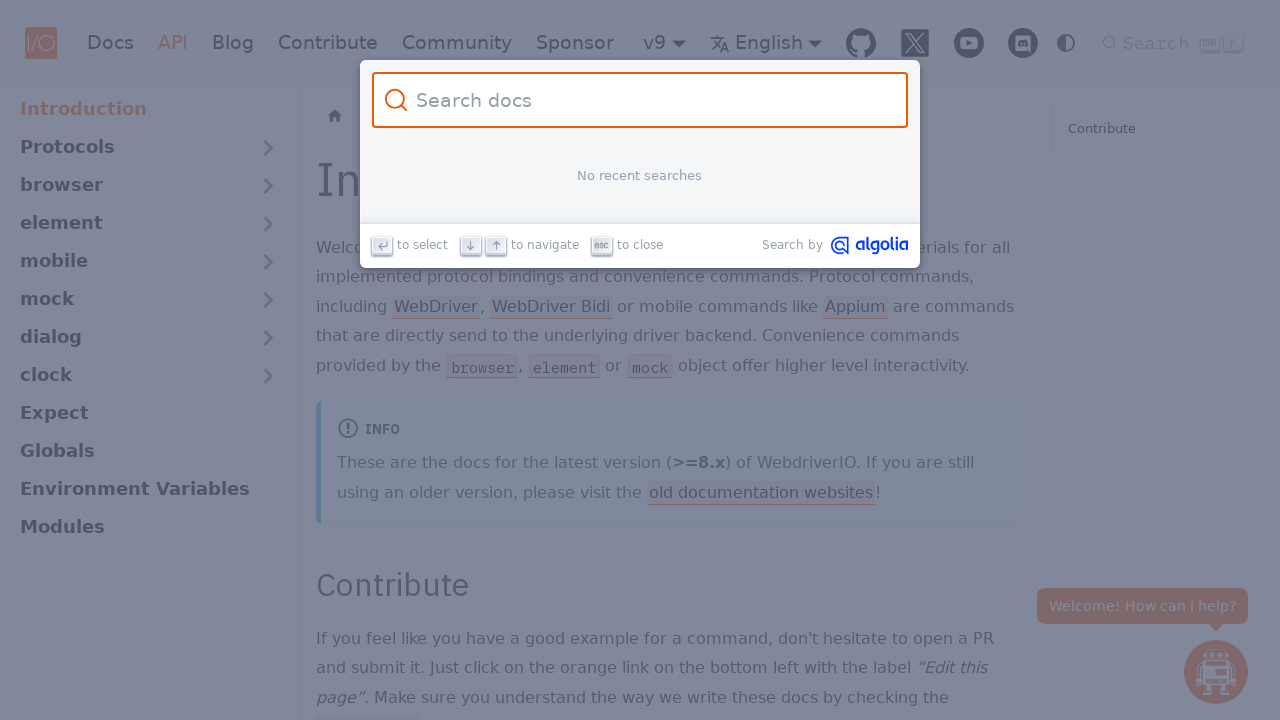

Entered search query 'all is done' in search field on .DocSearch-Input
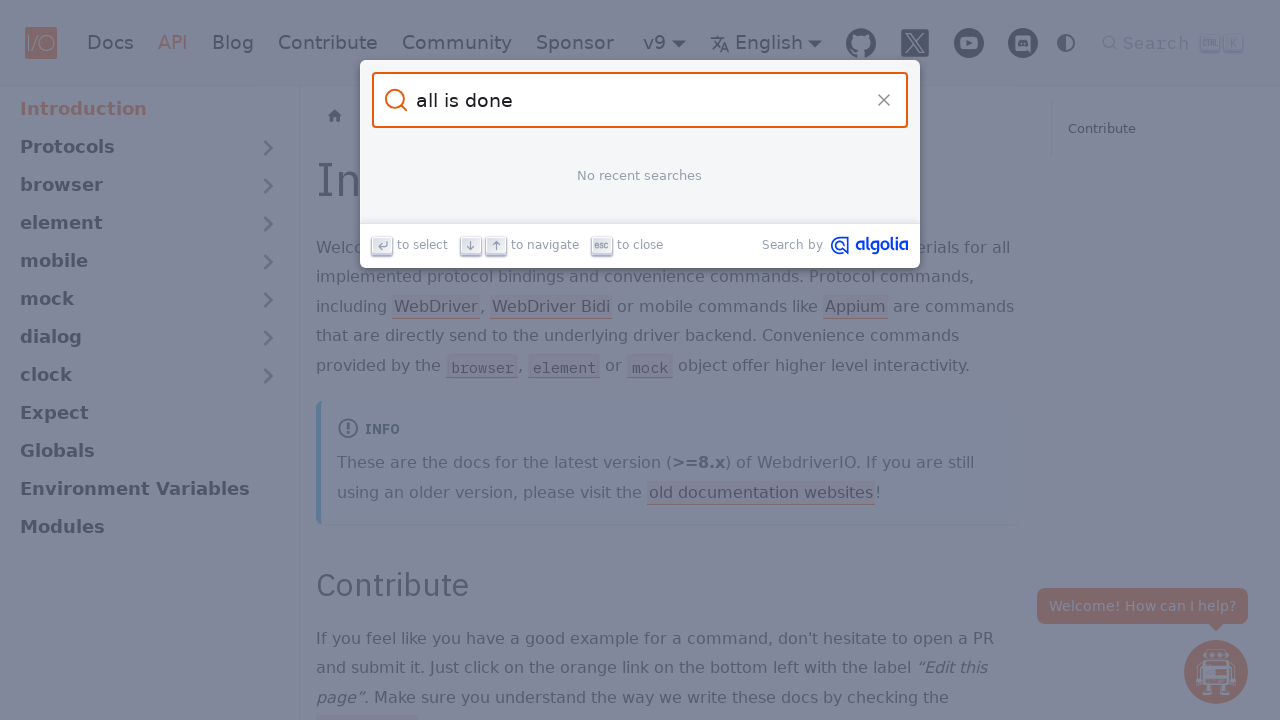

Closed search modal by clicking reset button at (884, 100) on button[type='reset']
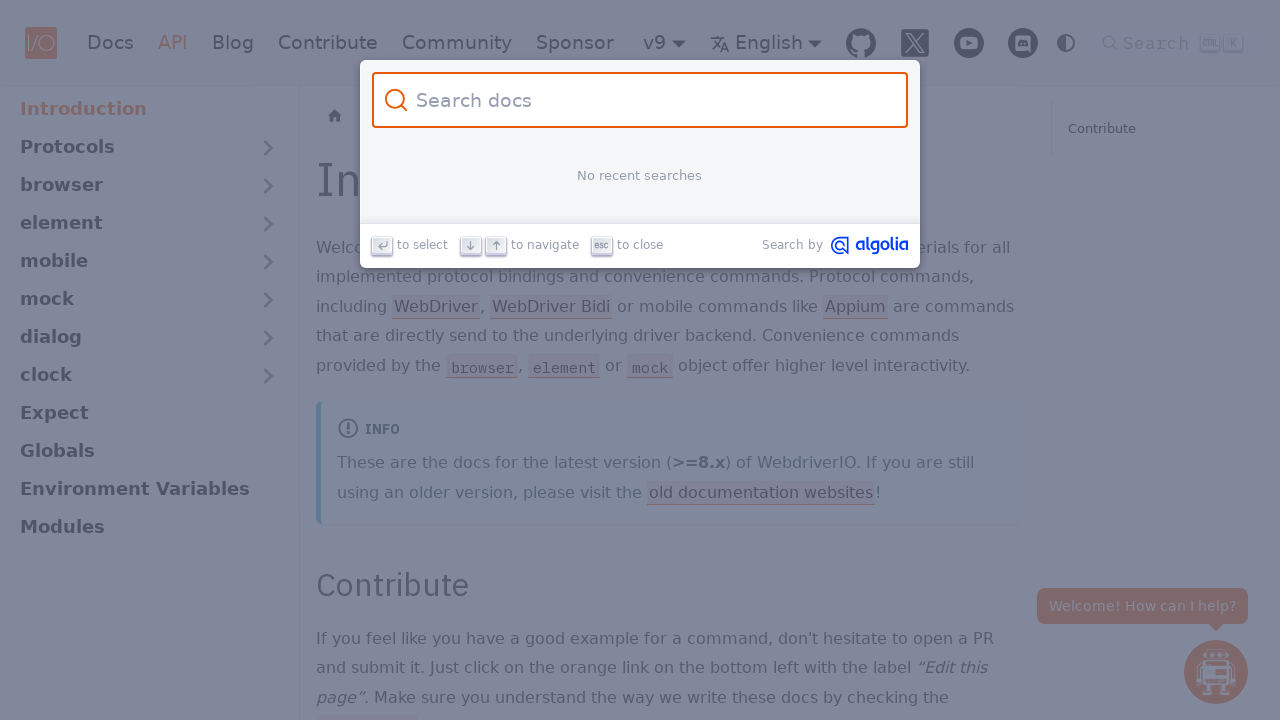

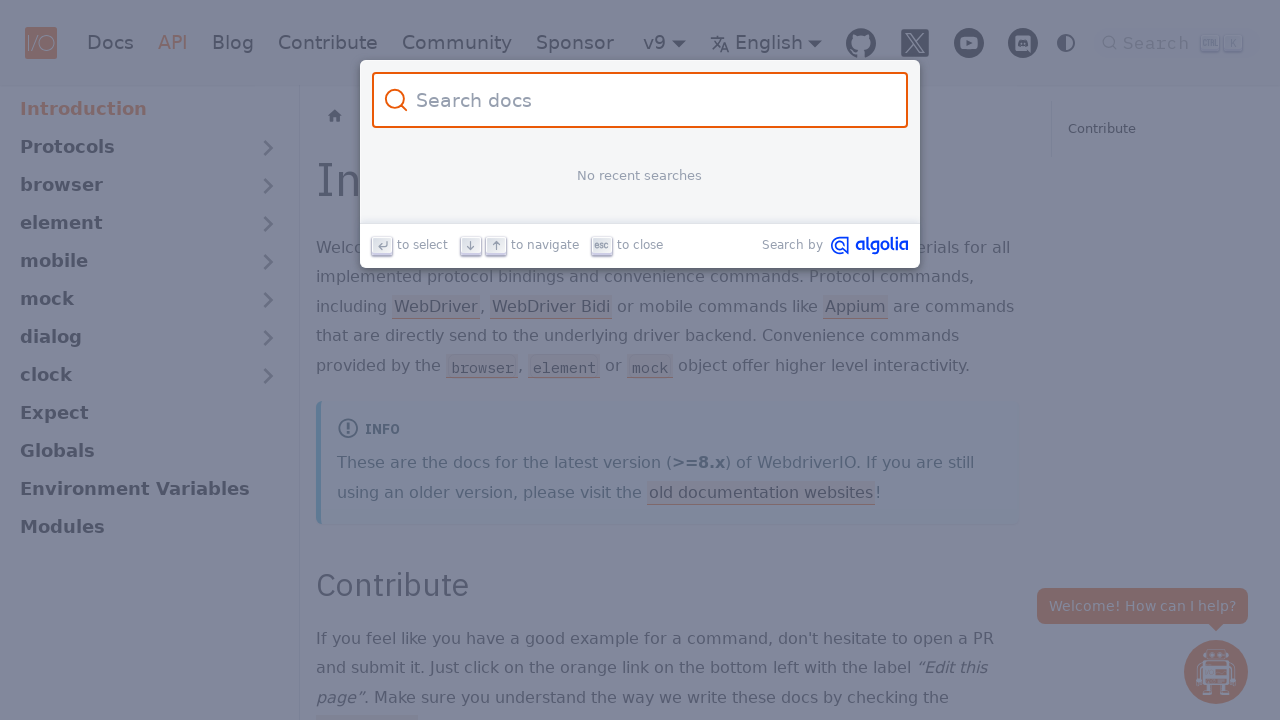